Creates a map of first names to last names and verifies that employee Priya has last name Patro

Starting URL: http://automationbykrishna.com/index.html

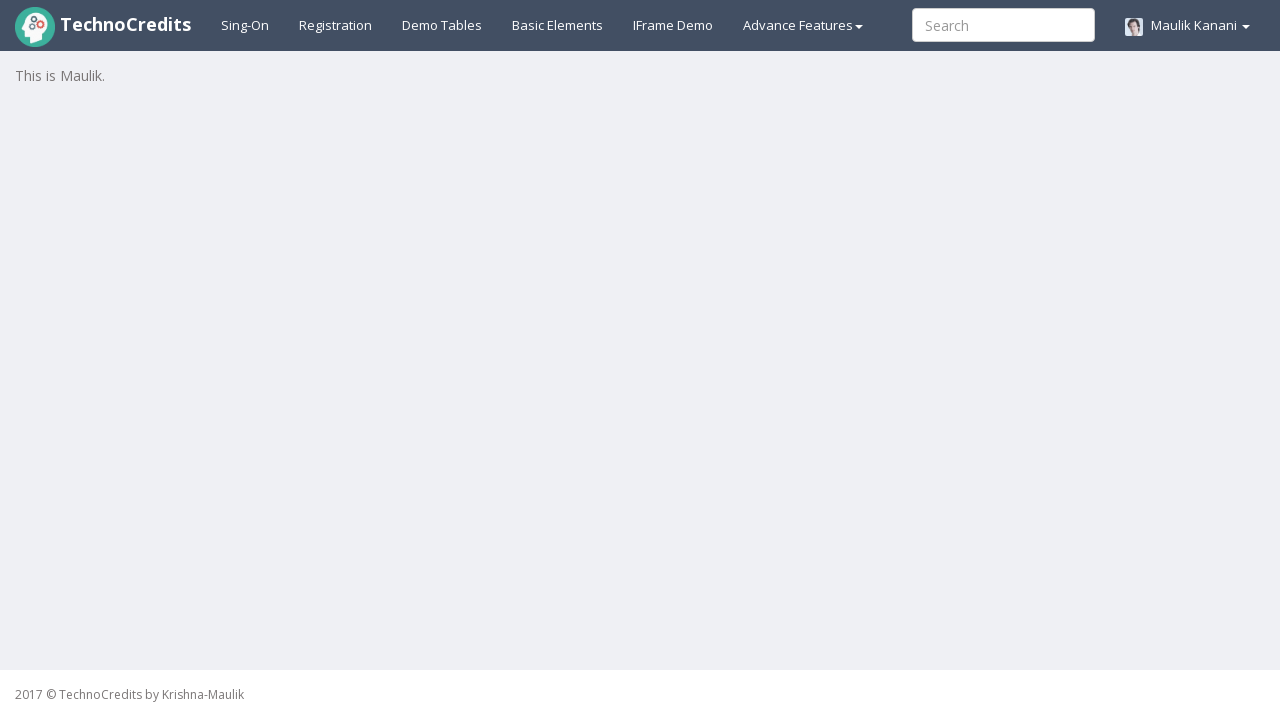

Clicked on Basic element tab to show the table at (442, 25) on xpath=//a[@id='demotable']
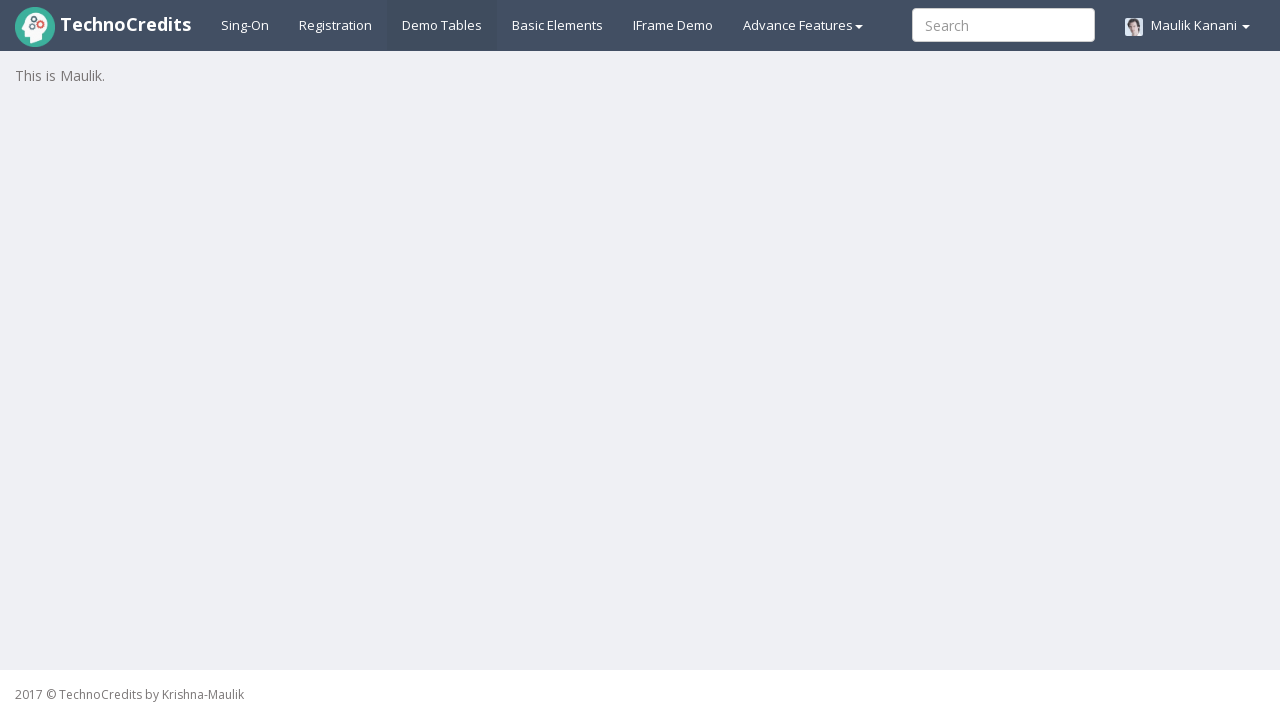

Table loaded successfully
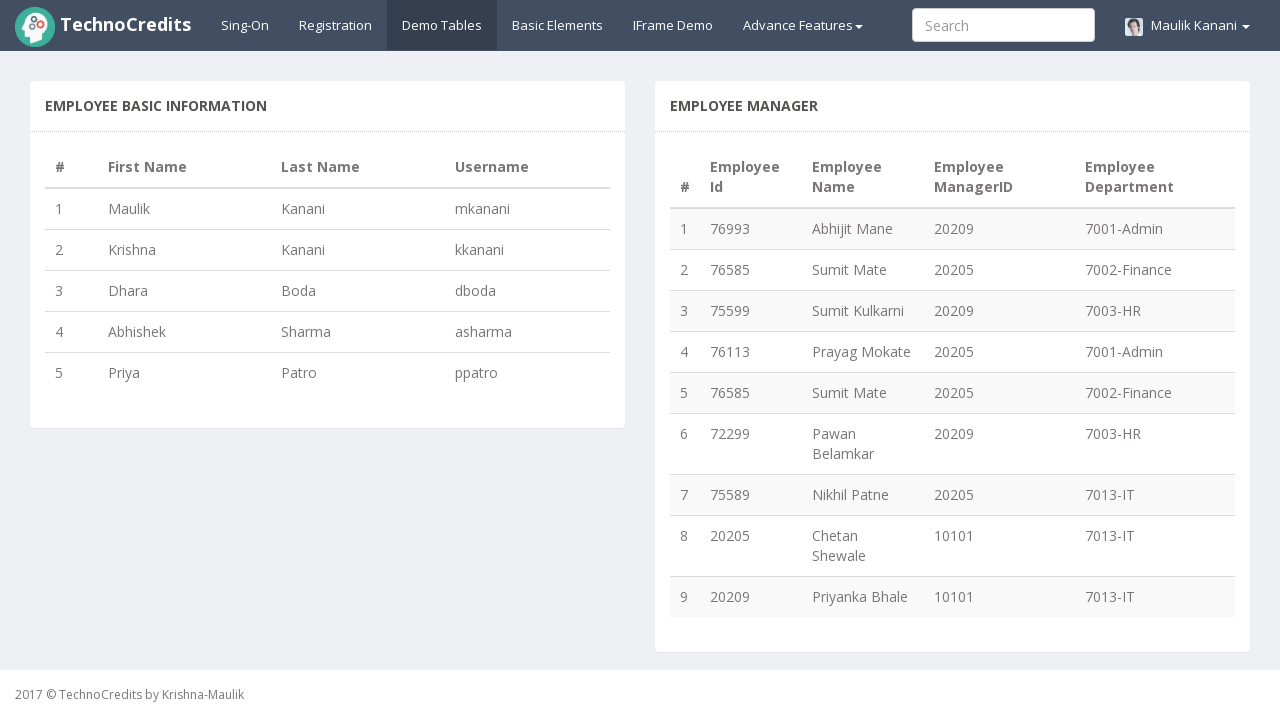

Retrieved total number of rows: 5
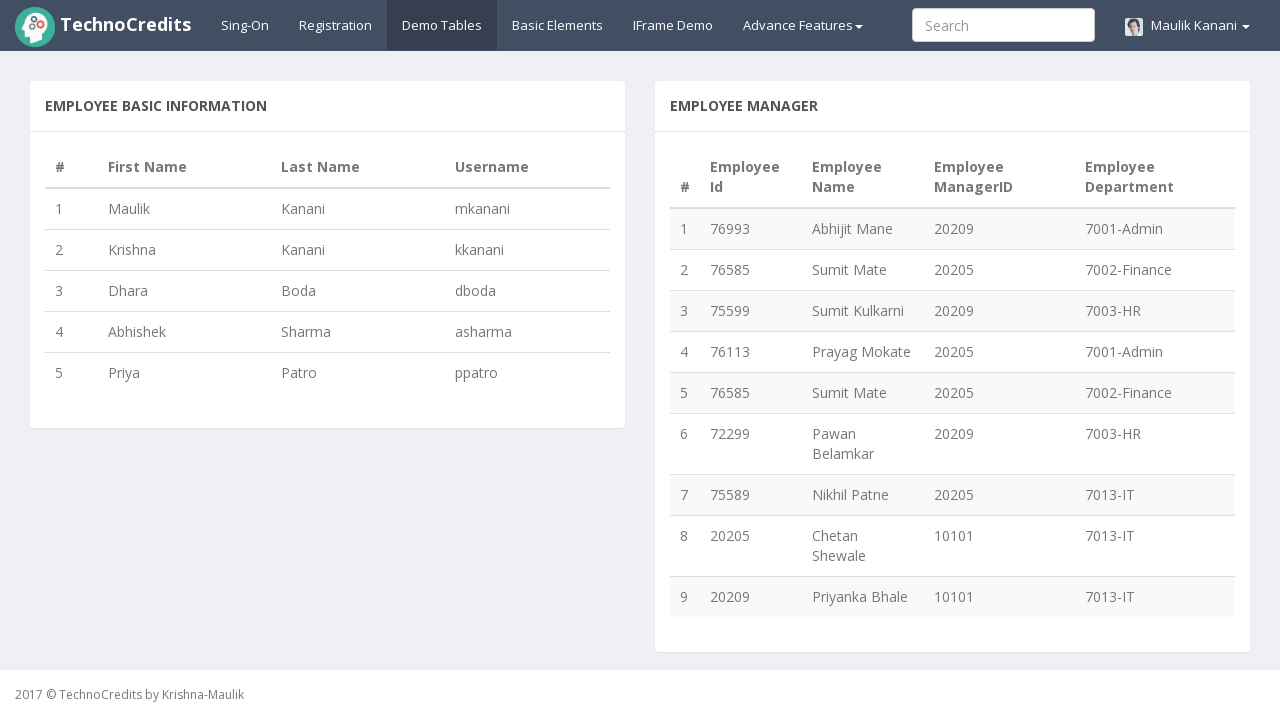

Retrieved first name from row 1: Maulik
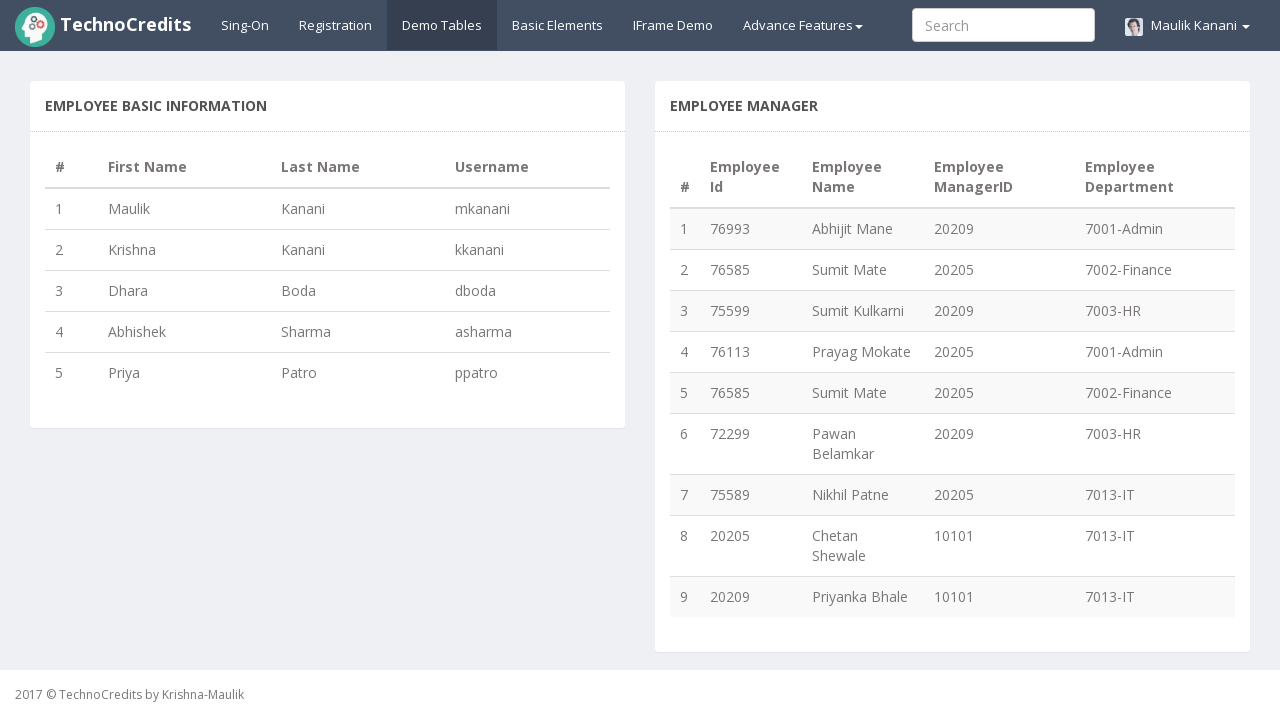

Retrieved last name from row 1: Kanani
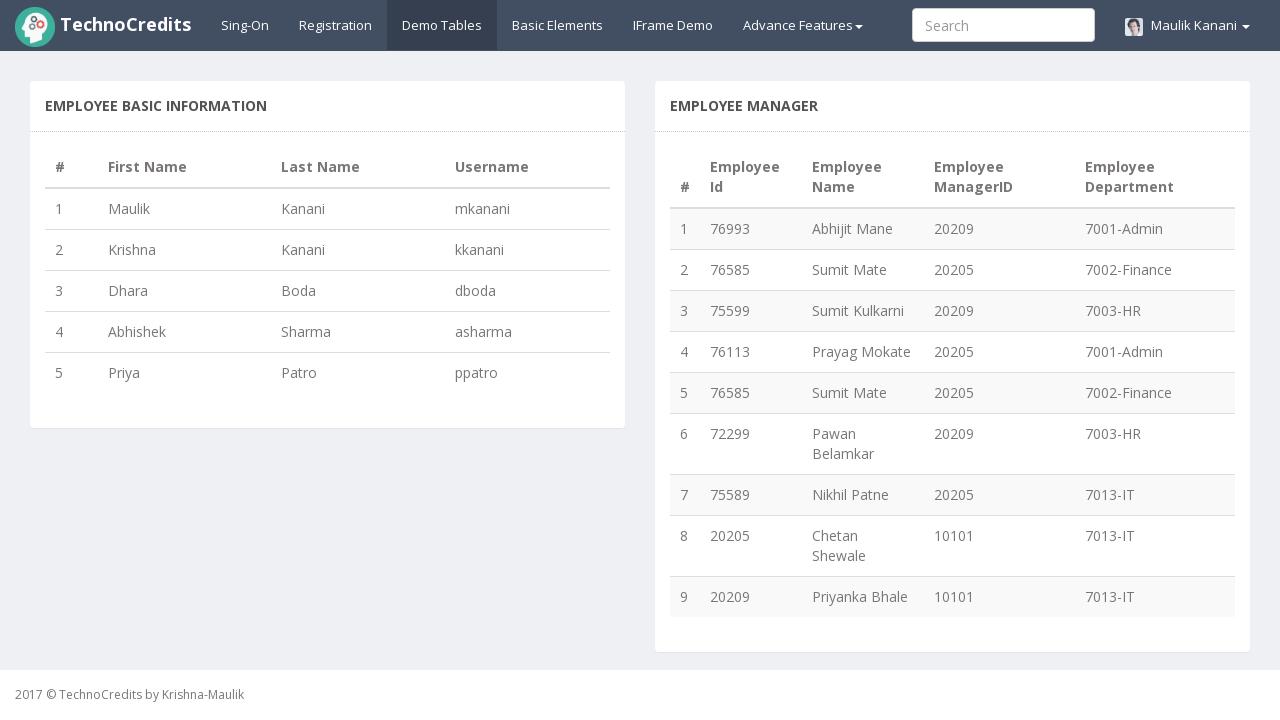

Retrieved first name from row 2: Krishna
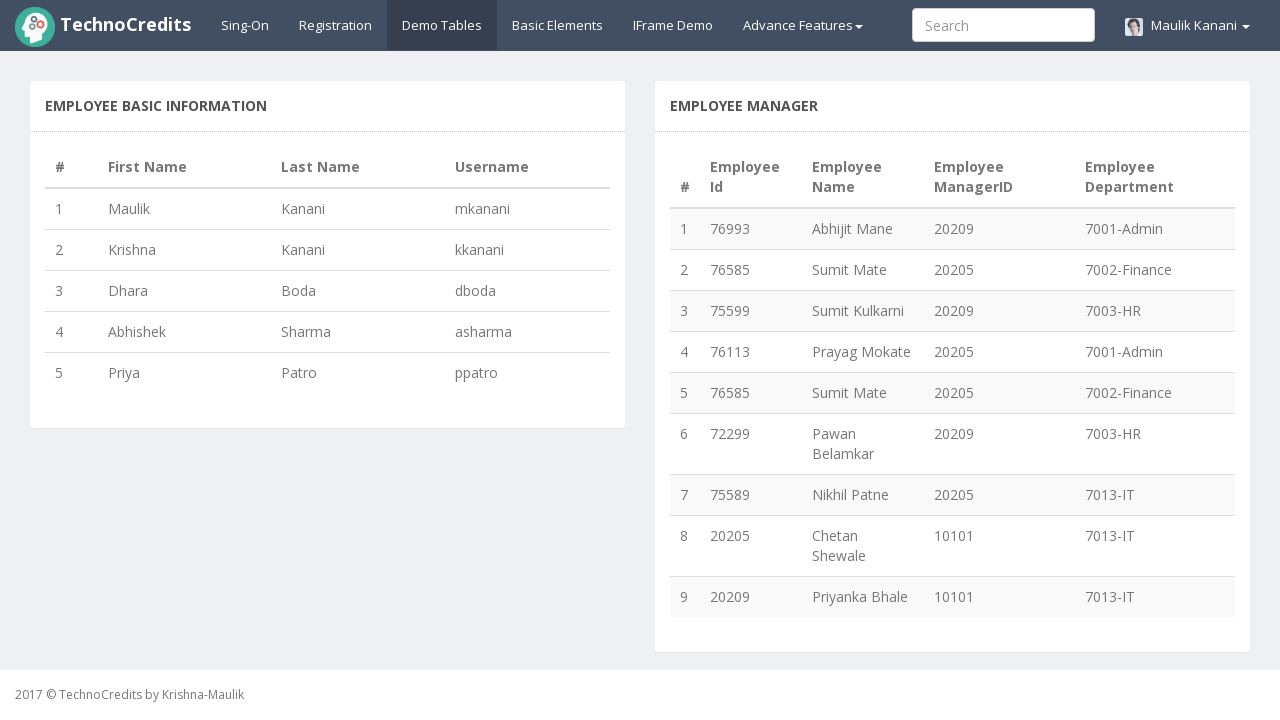

Retrieved last name from row 2: Kanani
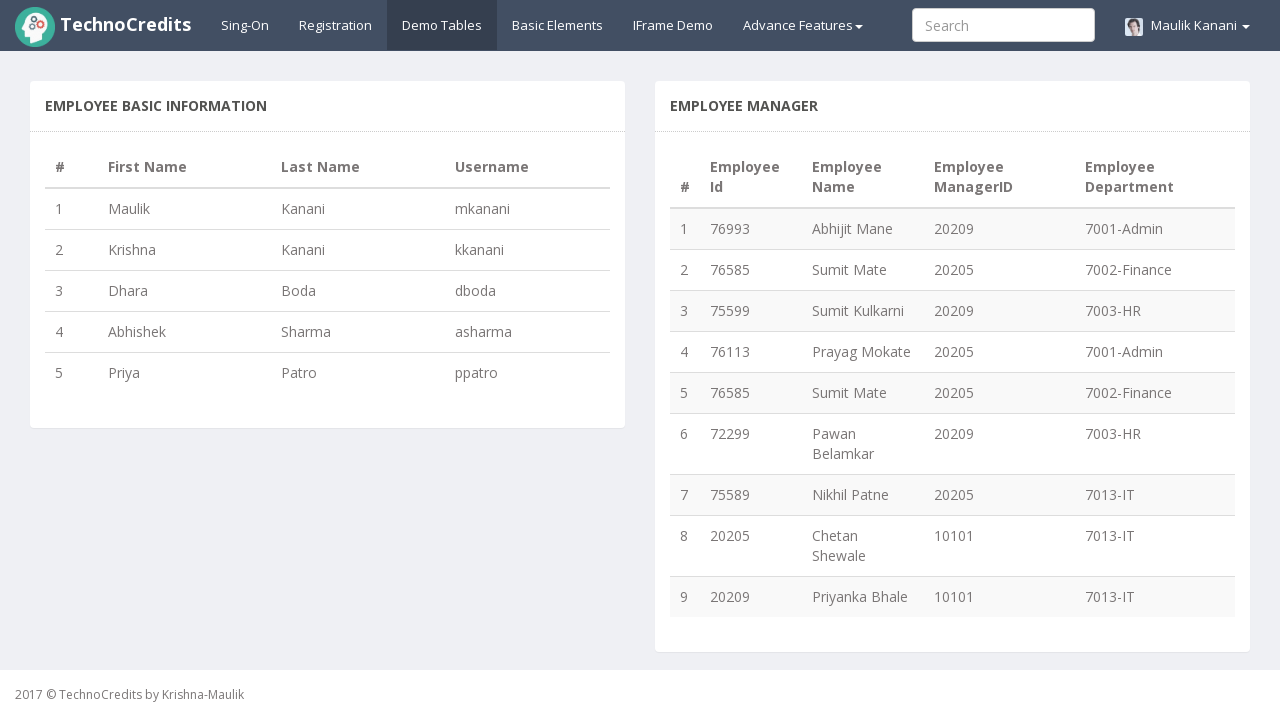

Retrieved first name from row 3: Dhara
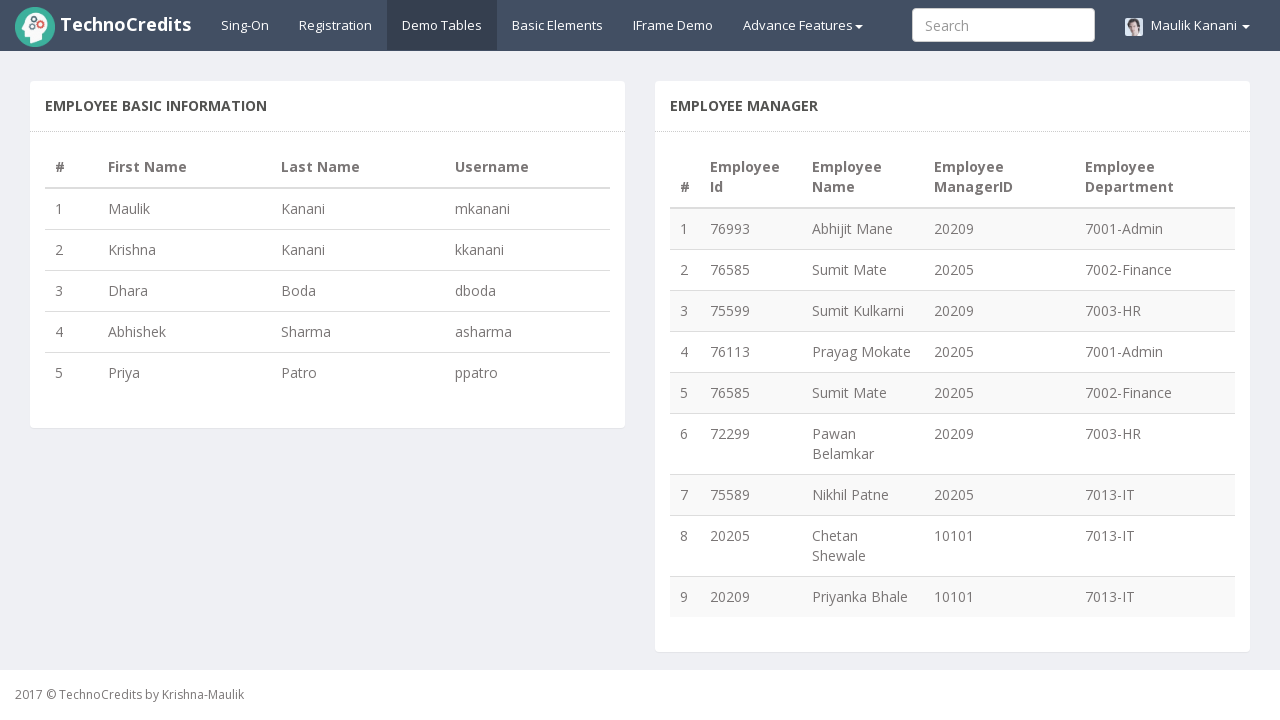

Retrieved last name from row 3: Boda
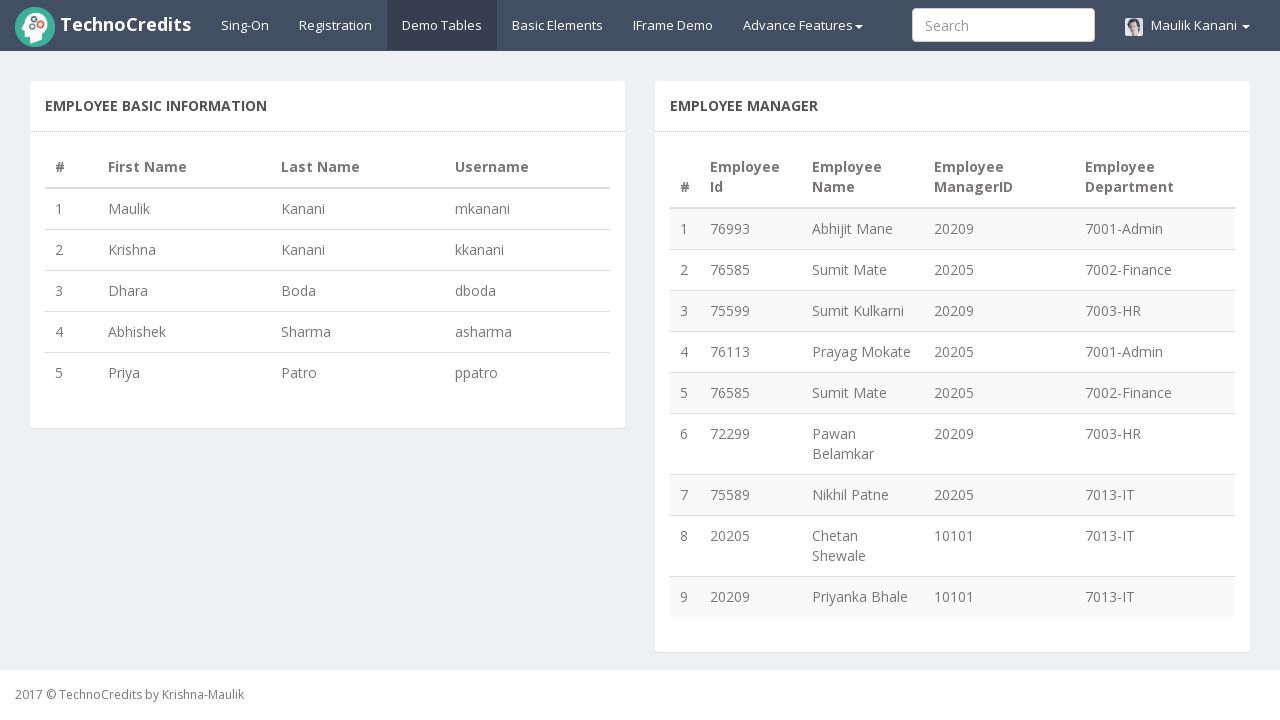

Retrieved first name from row 4: Abhishek
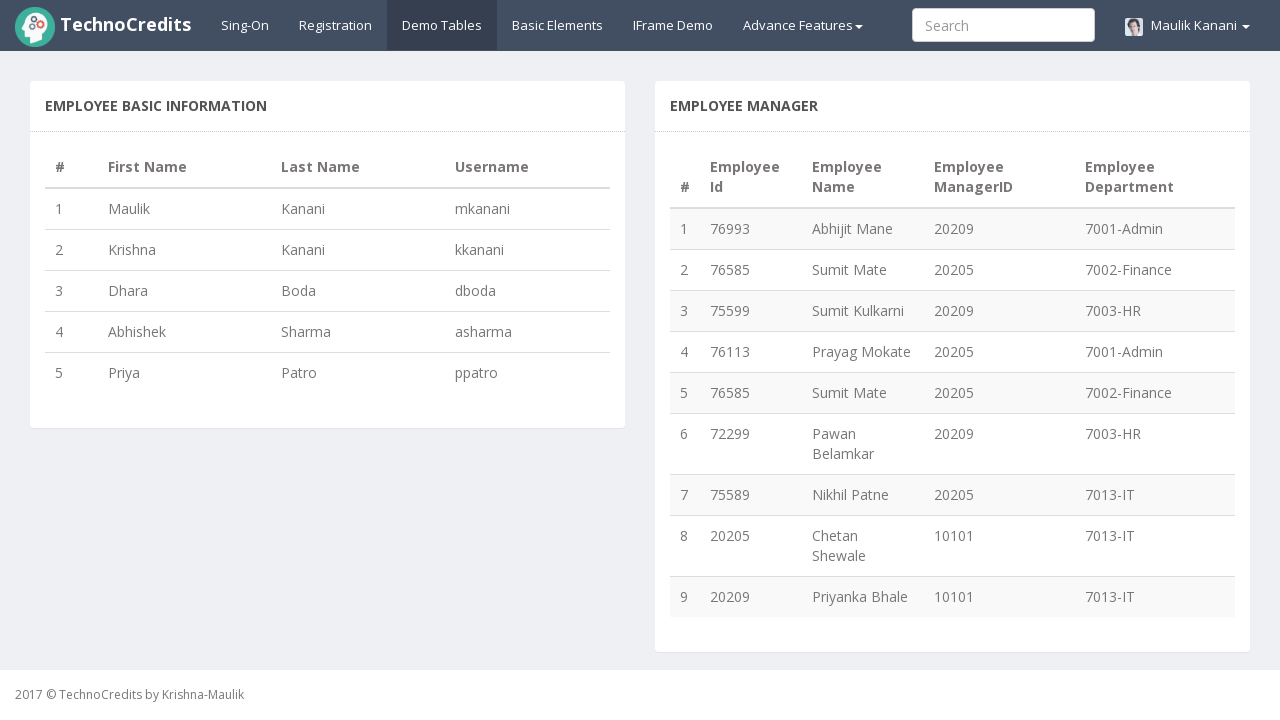

Retrieved last name from row 4: Sharma
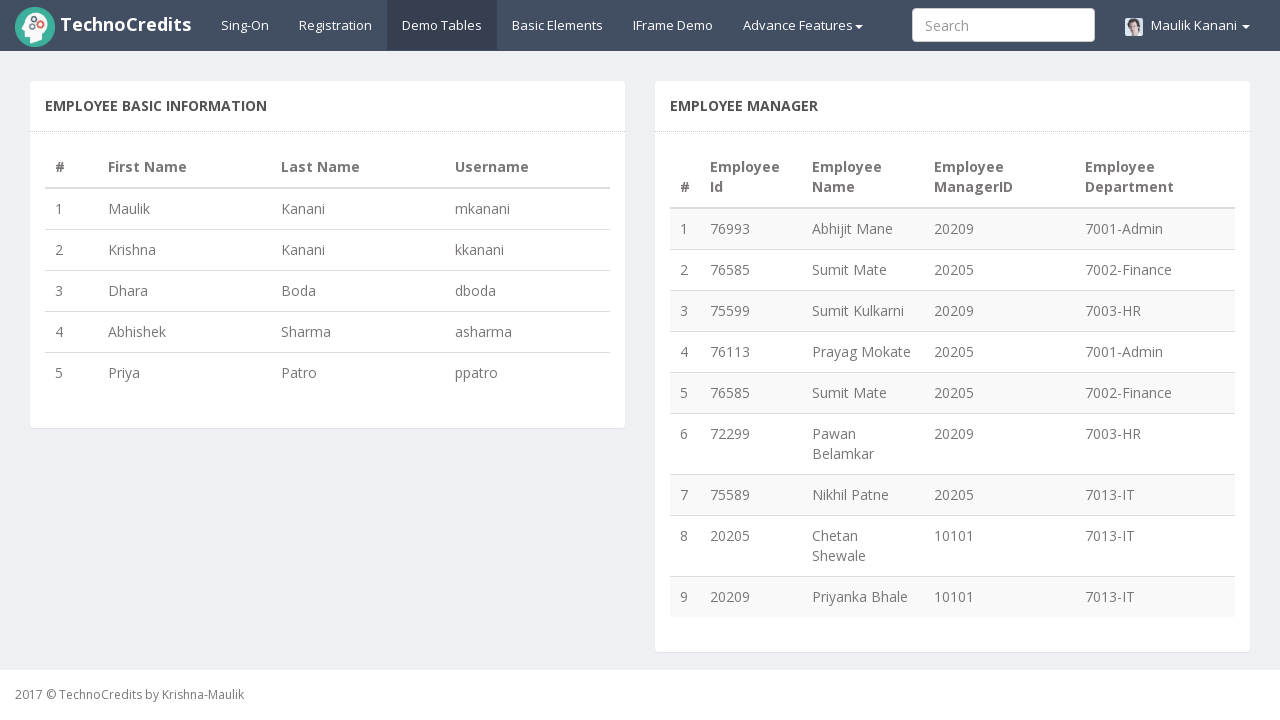

Retrieved first name from row 5: Priya
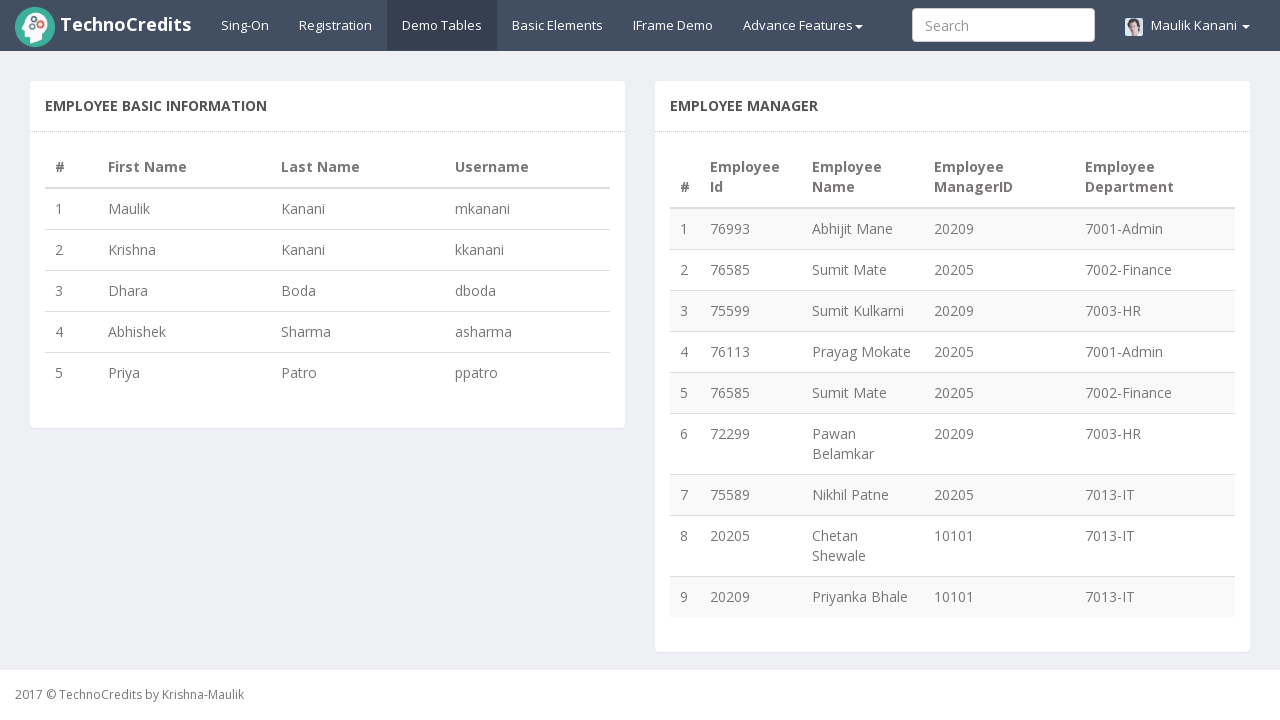

Retrieved last name from row 5: Patro
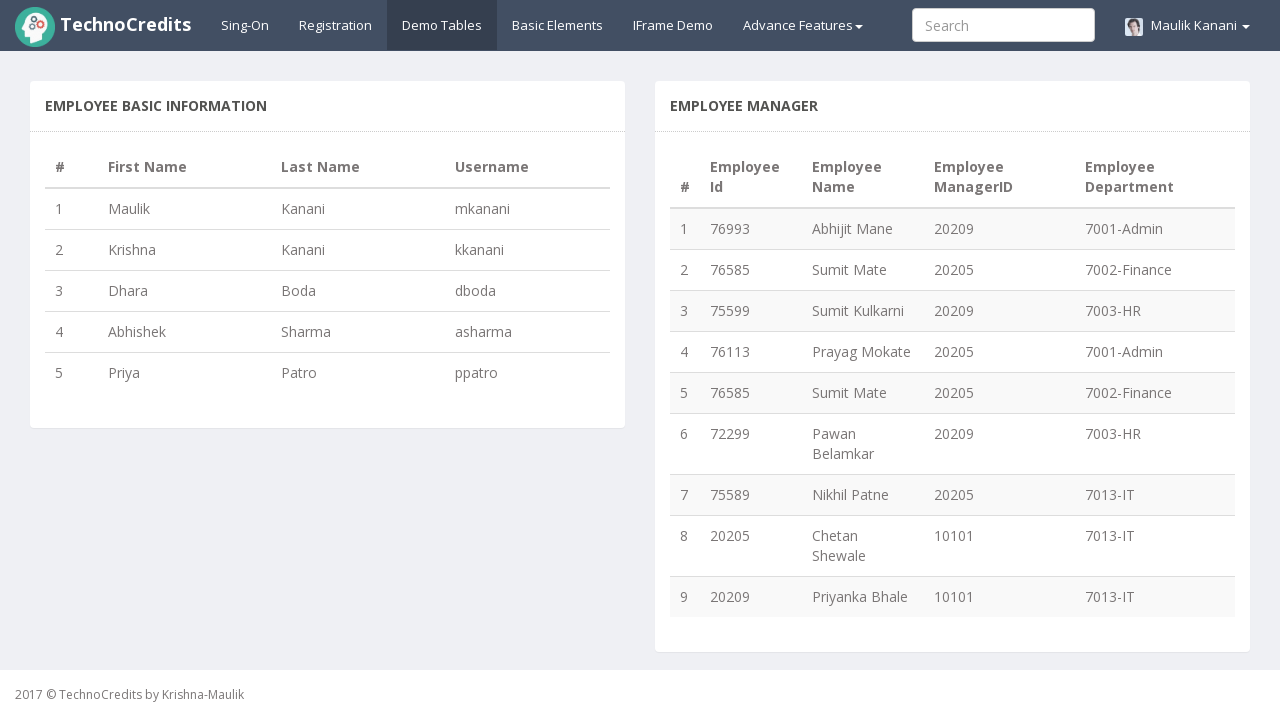

Verified: Priya's last name is Patro
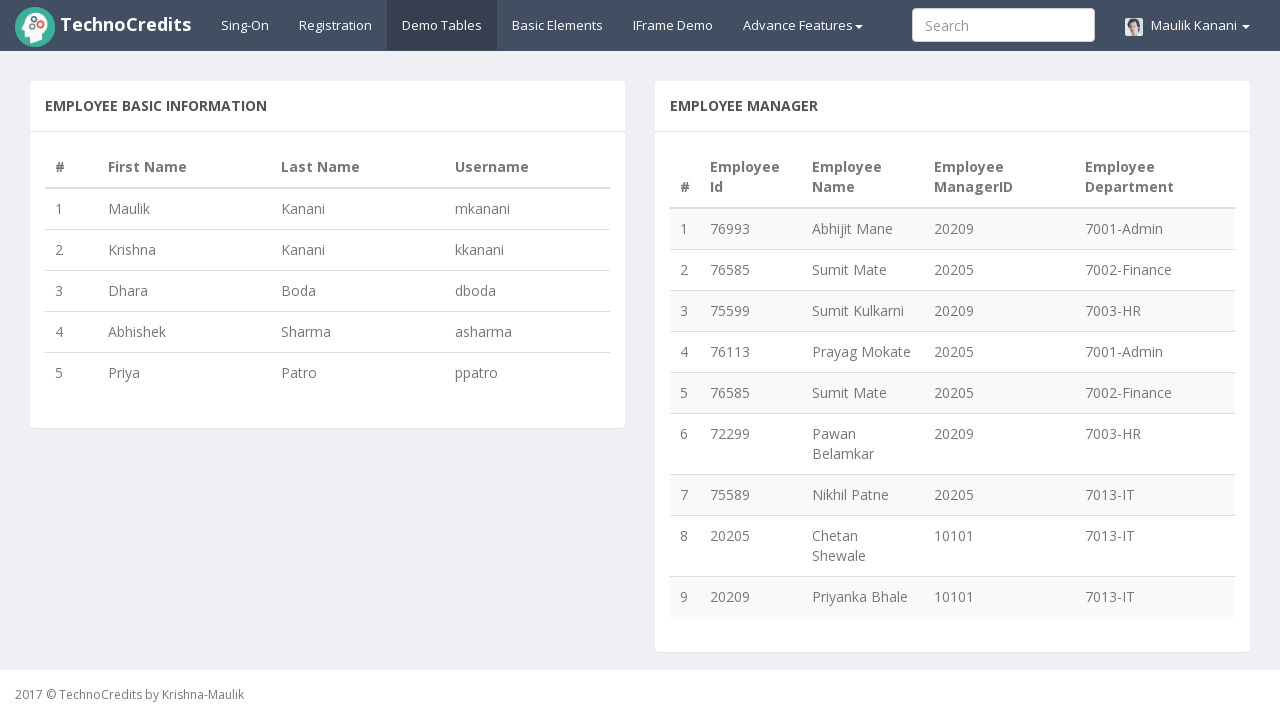

Test completed successfully - Priya has last name Patro
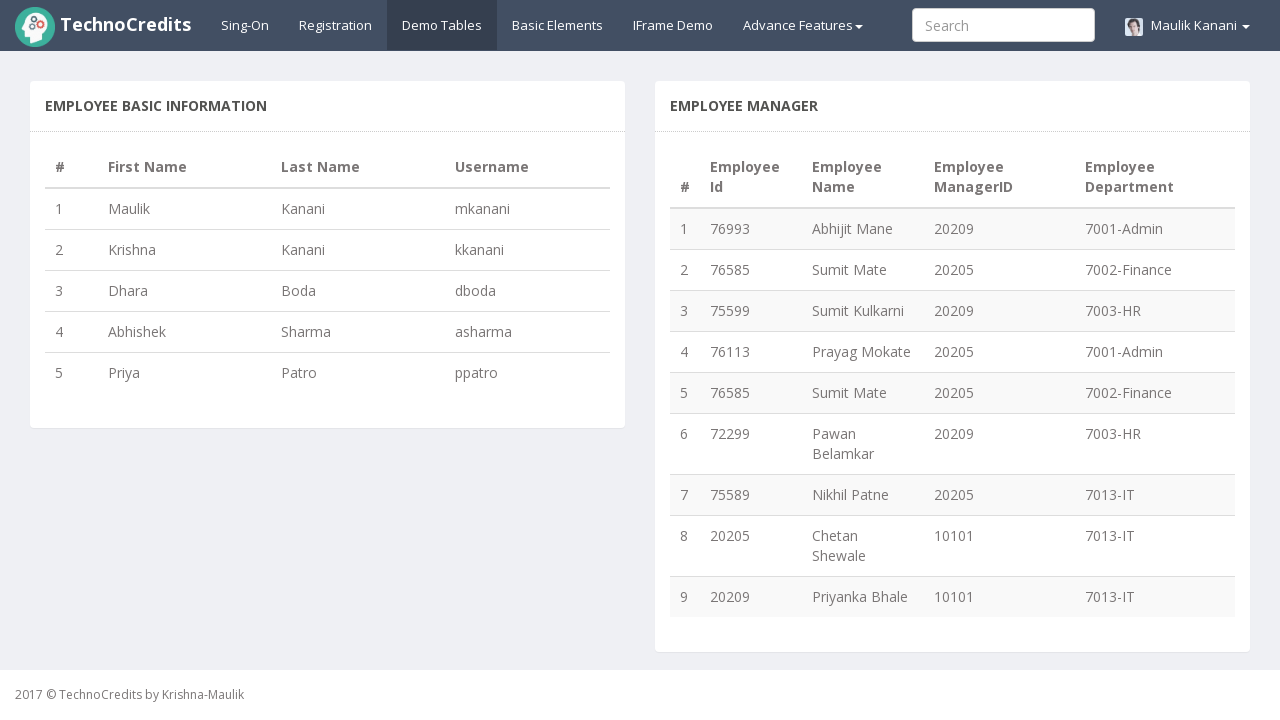

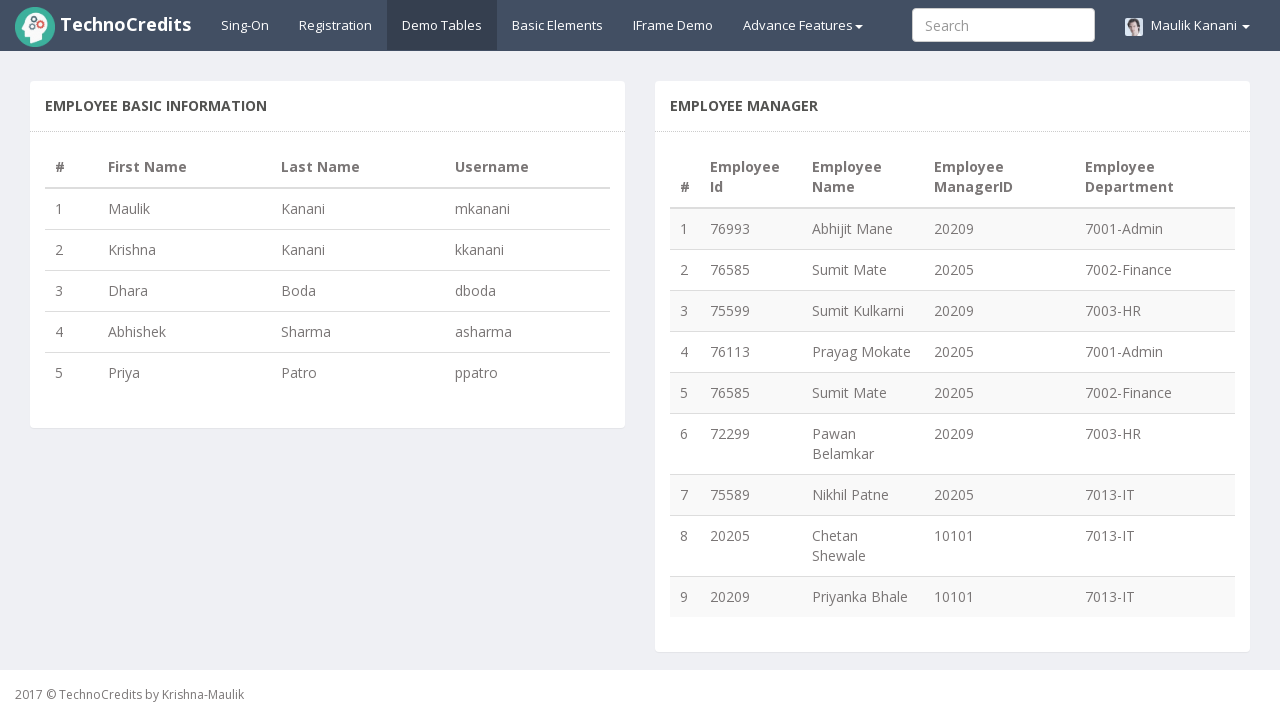